Tests e-commerce functionality by searching for products, adding a specific item (Banana) to cart, and proceeding through checkout to place an order

Starting URL: https://rahulshettyacademy.com/seleniumPractise/#/

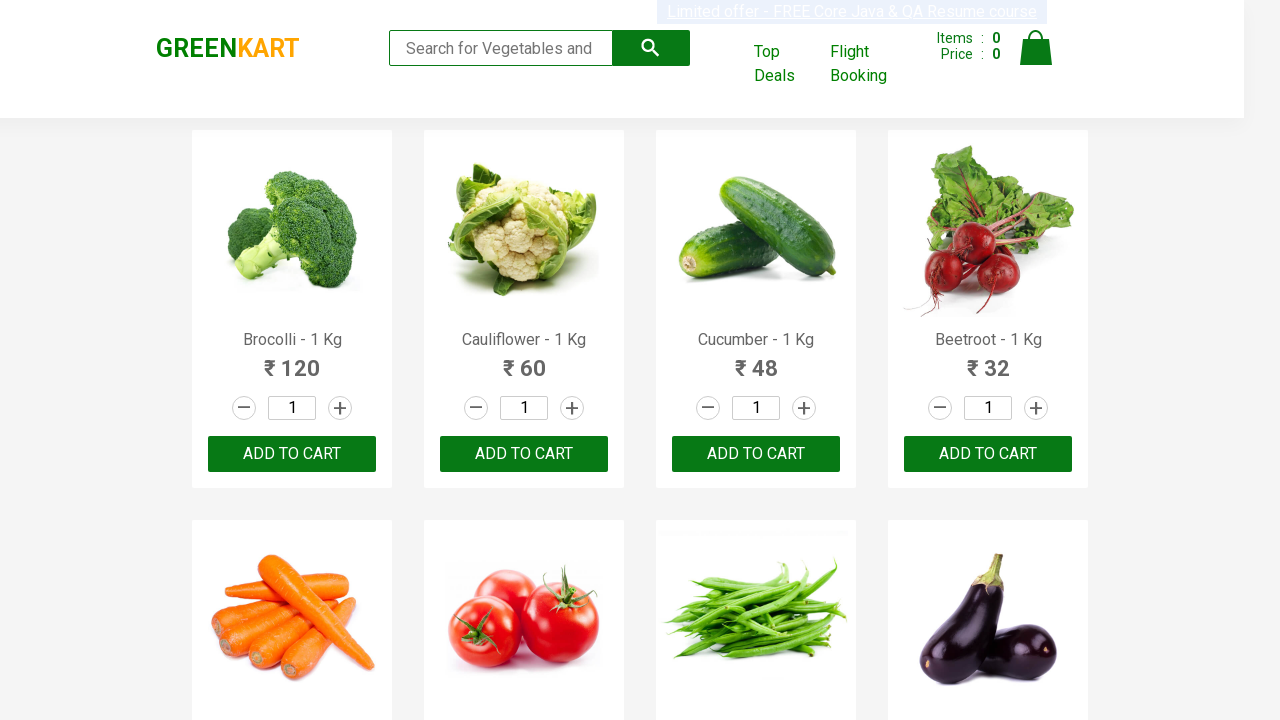

Filled search field with 'b' to filter products on input[type="search"]
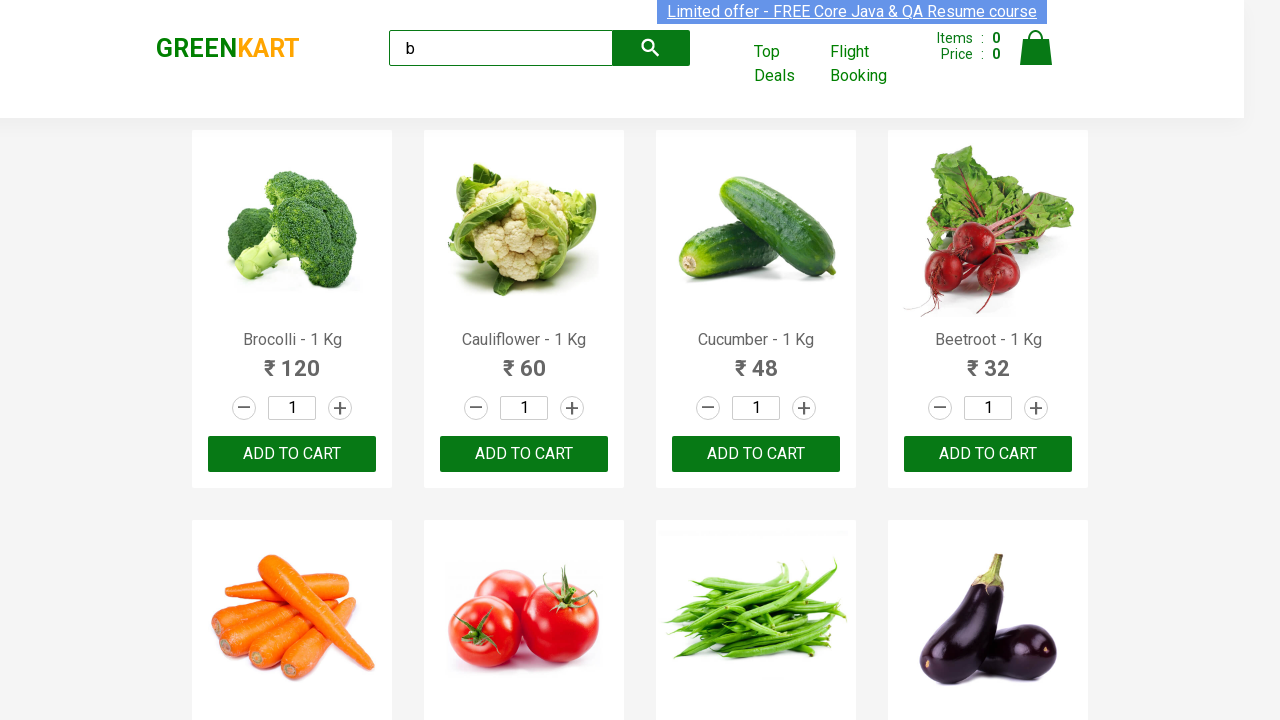

Waited for products to filter
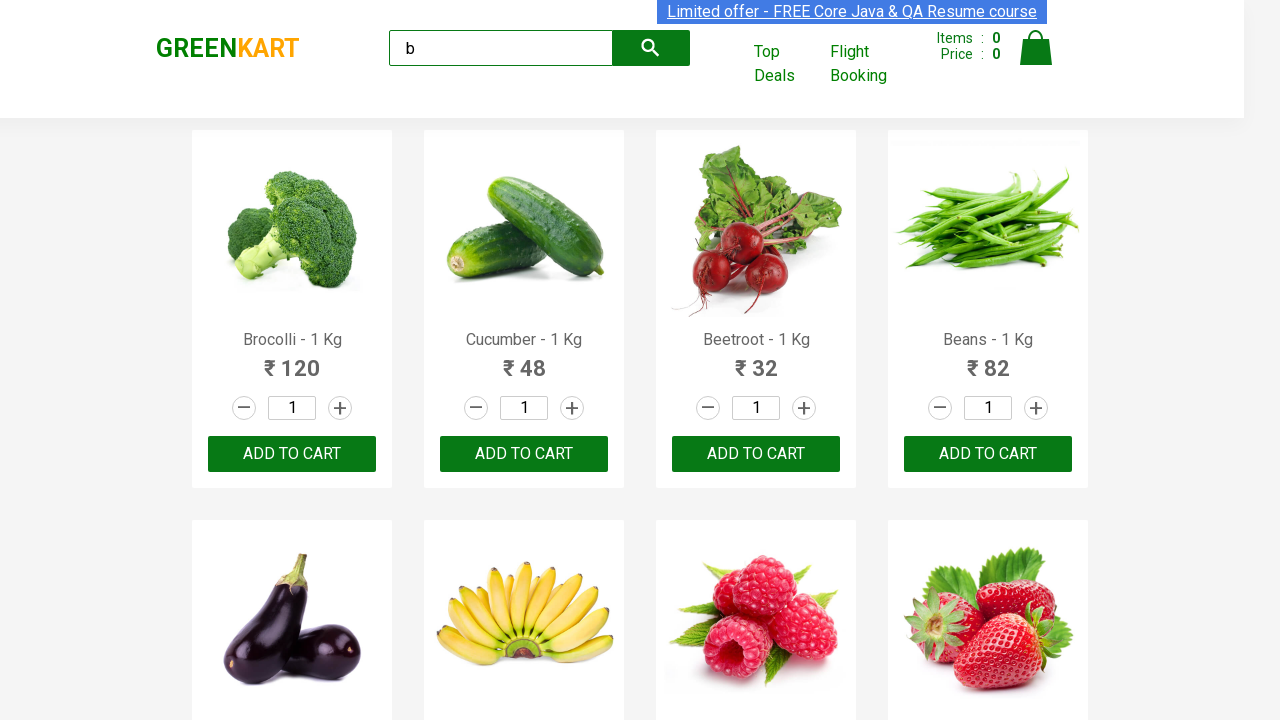

Located all product elements
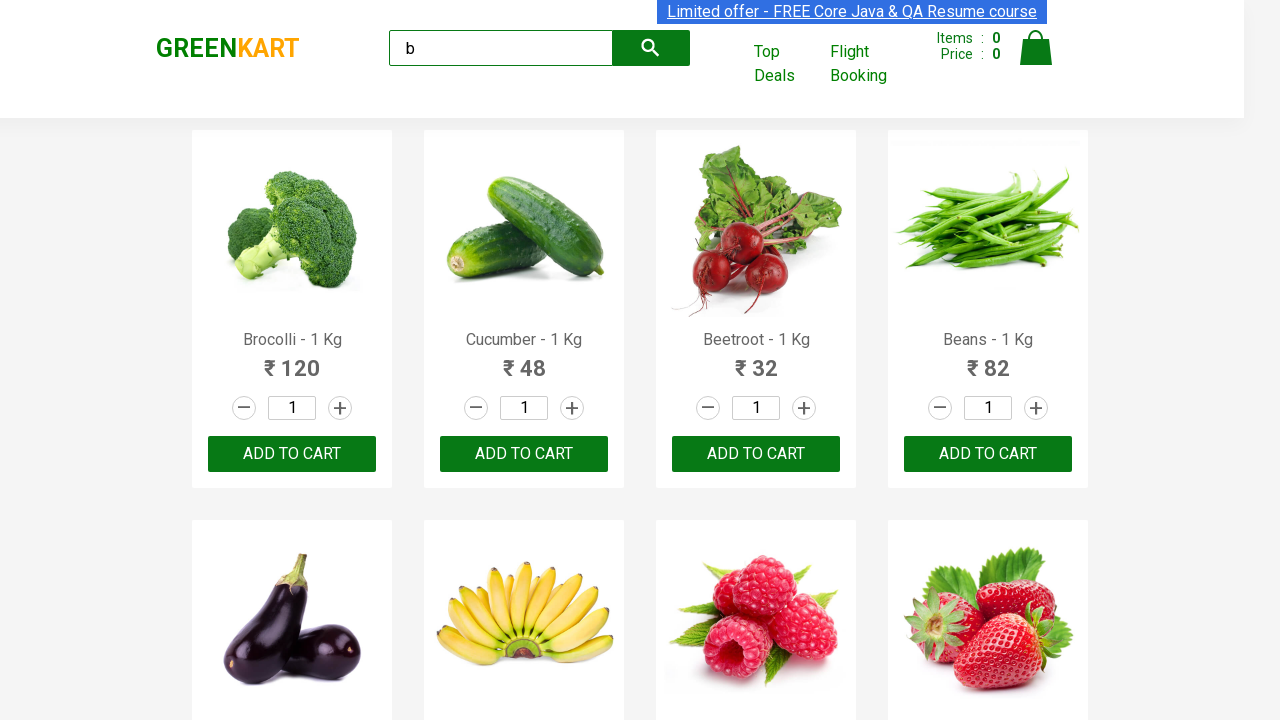

Found Banana product and clicked 'Add to Cart' button at (524, 569) on .products .product >> nth=5 >> button
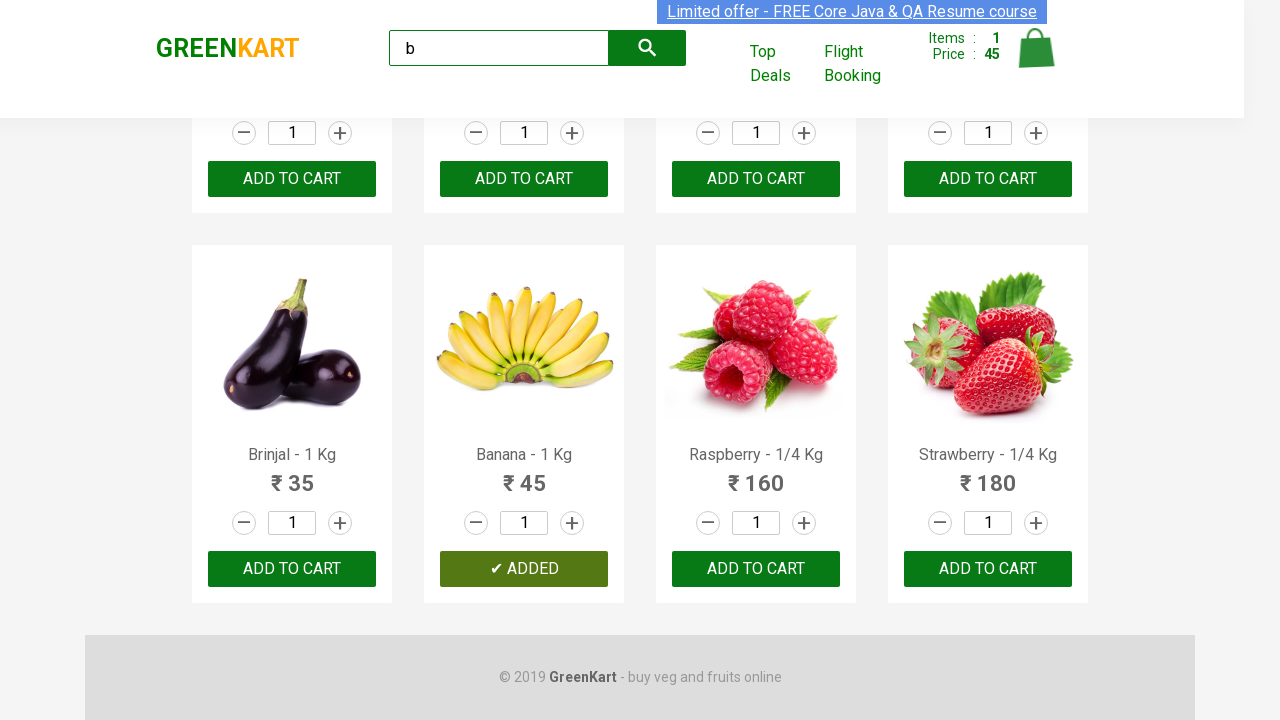

Clicked on cart icon to view cart at (1036, 59) on a.cart-icon
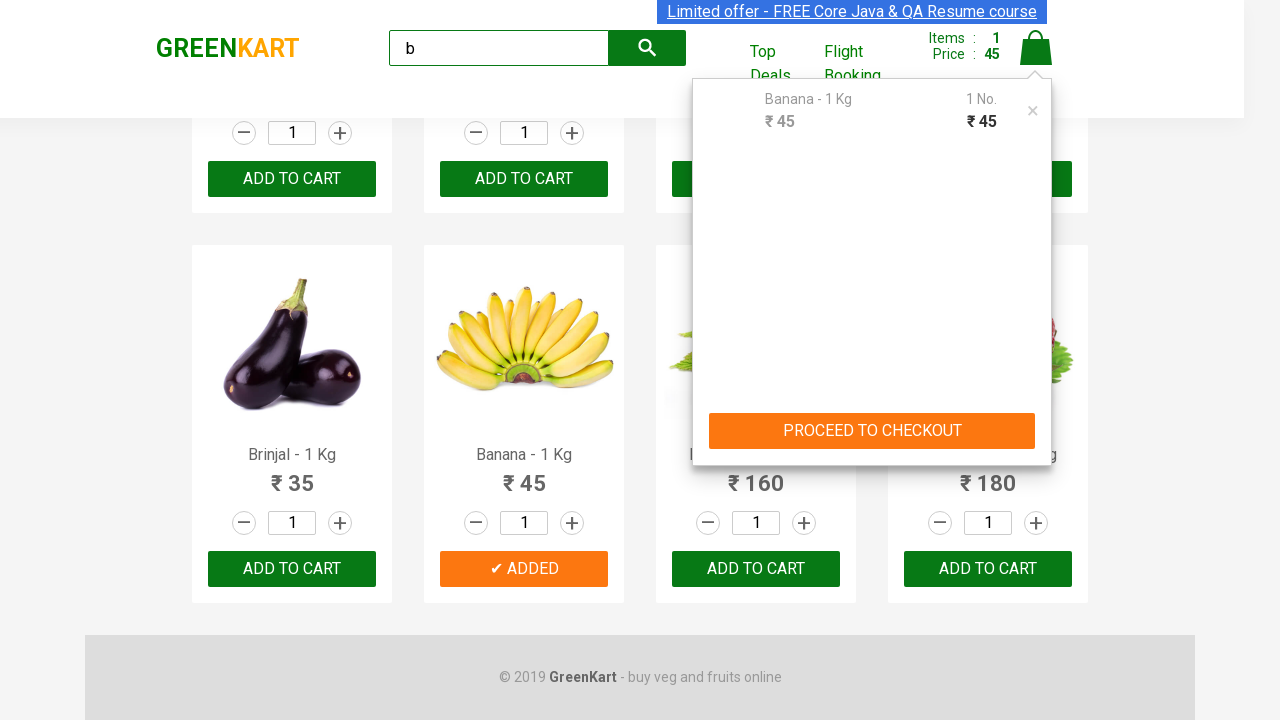

Clicked 'PROCEED TO CHECKOUT' button at (872, 431) on internal:text="PROCEED TO CHECKOUT"i
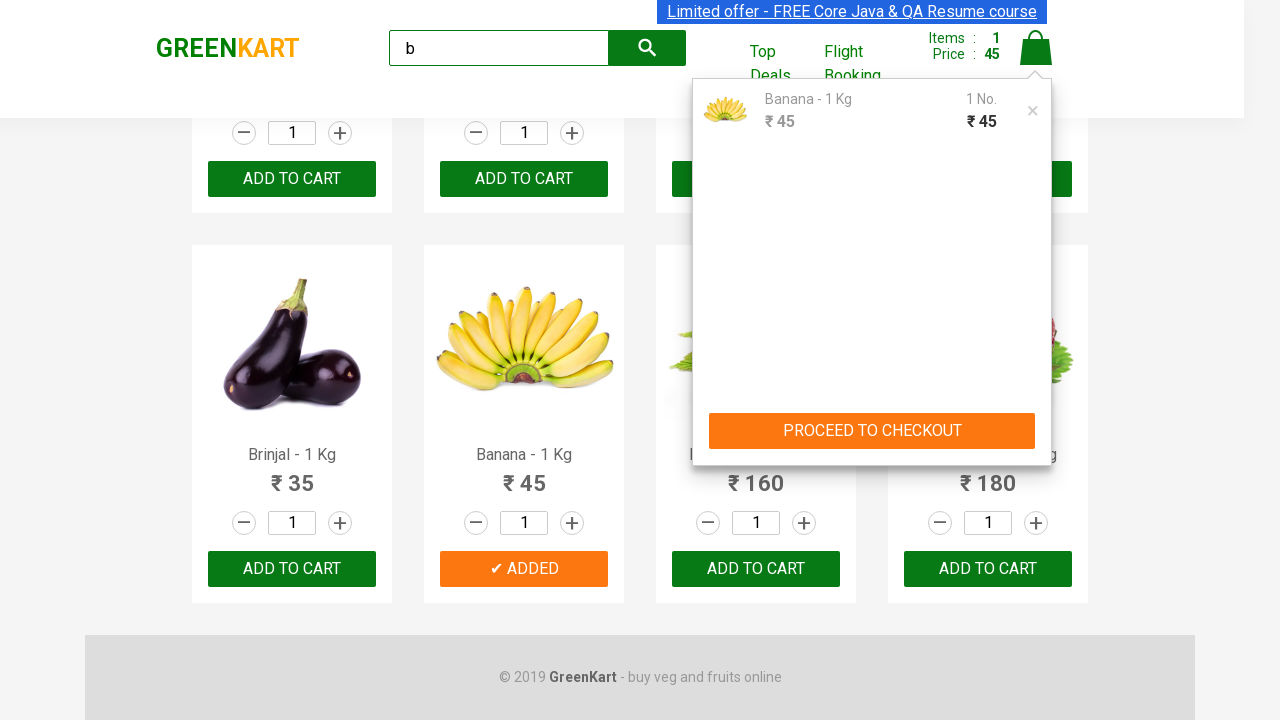

Waited for checkout page to load
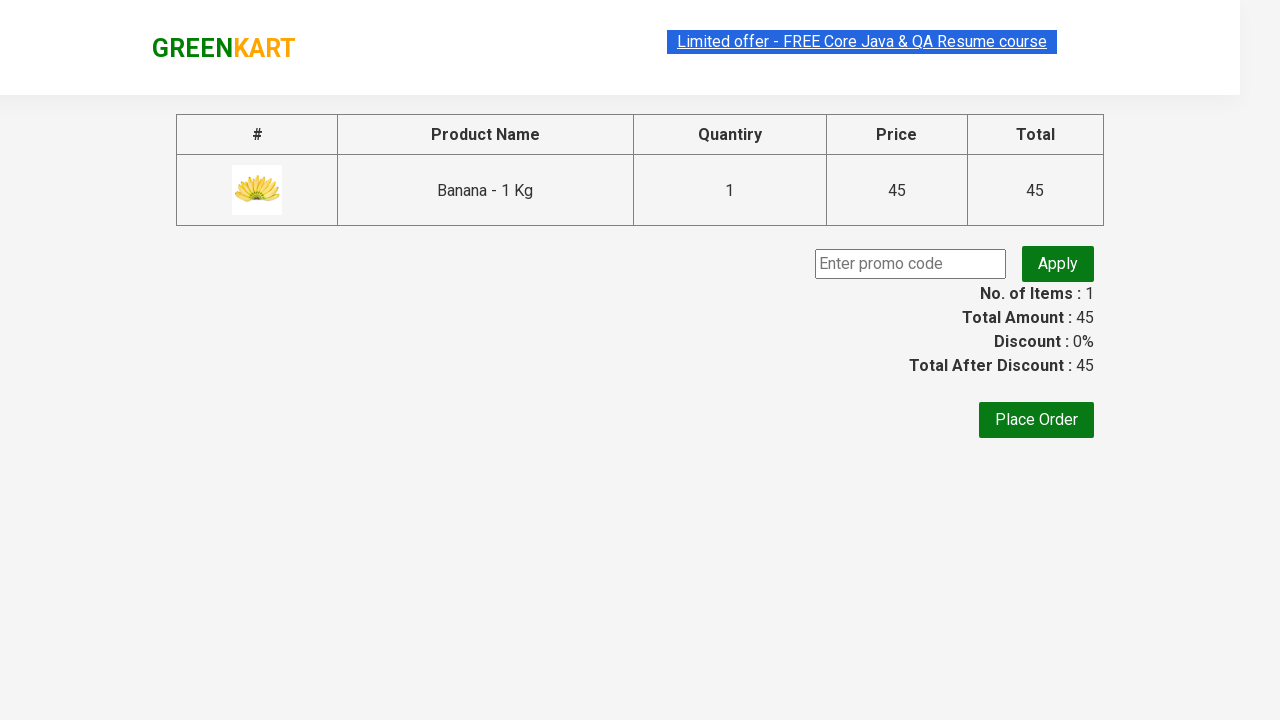

Clicked 'Place Order' button to complete purchase at (1036, 420) on internal:text="Place Order"i
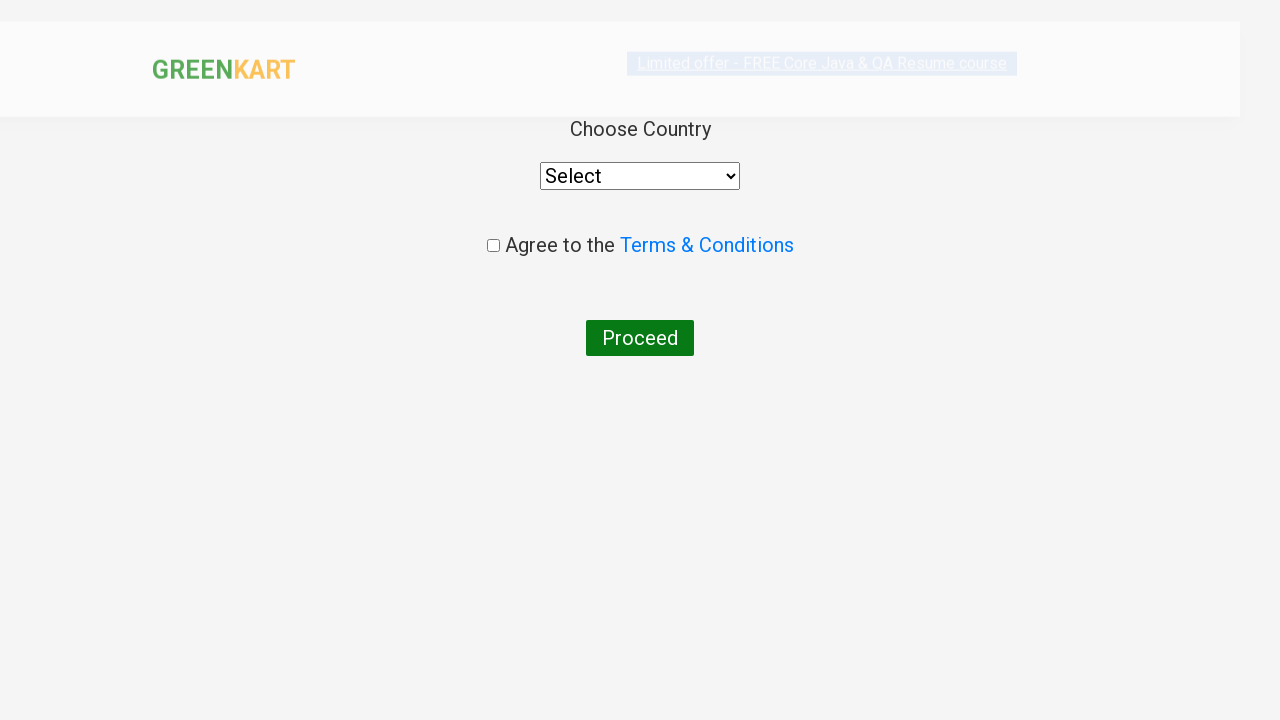

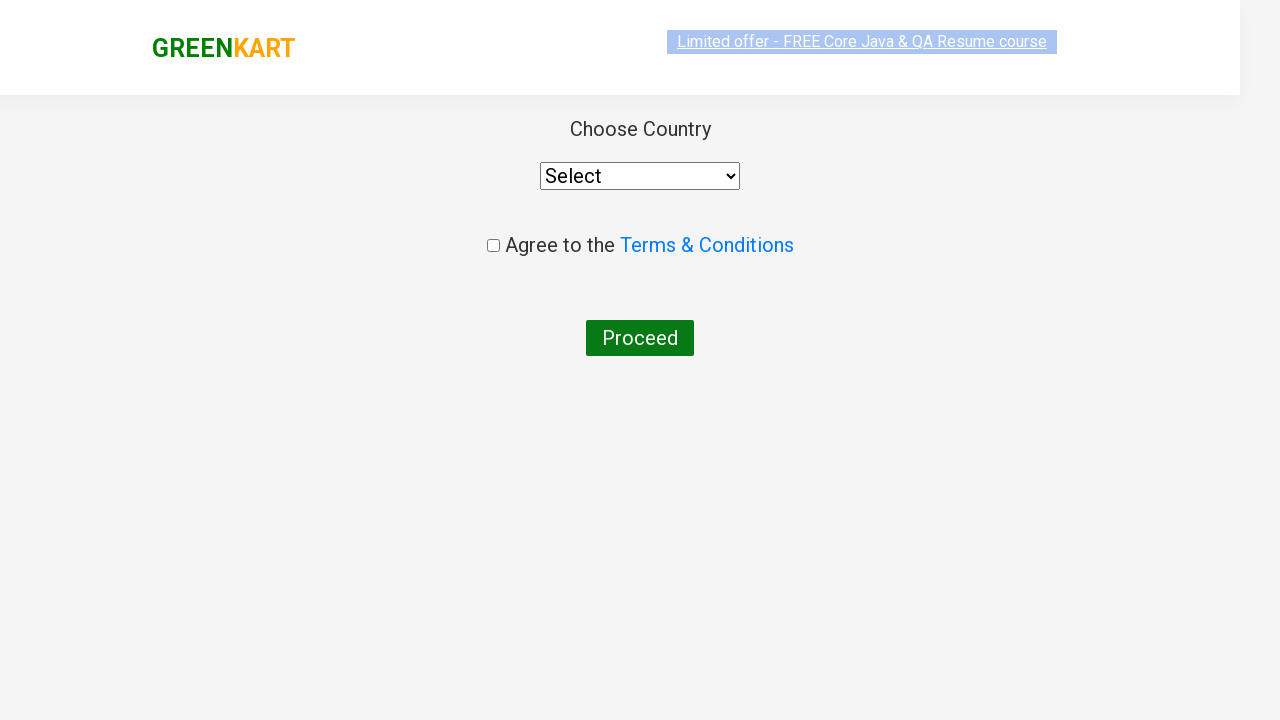